Navigates to a login practice page and verifies page loads correctly. This is a basic page load test without any authentication actions.

Starting URL: https://rahulshettyacademy.com/loginpagePractise/

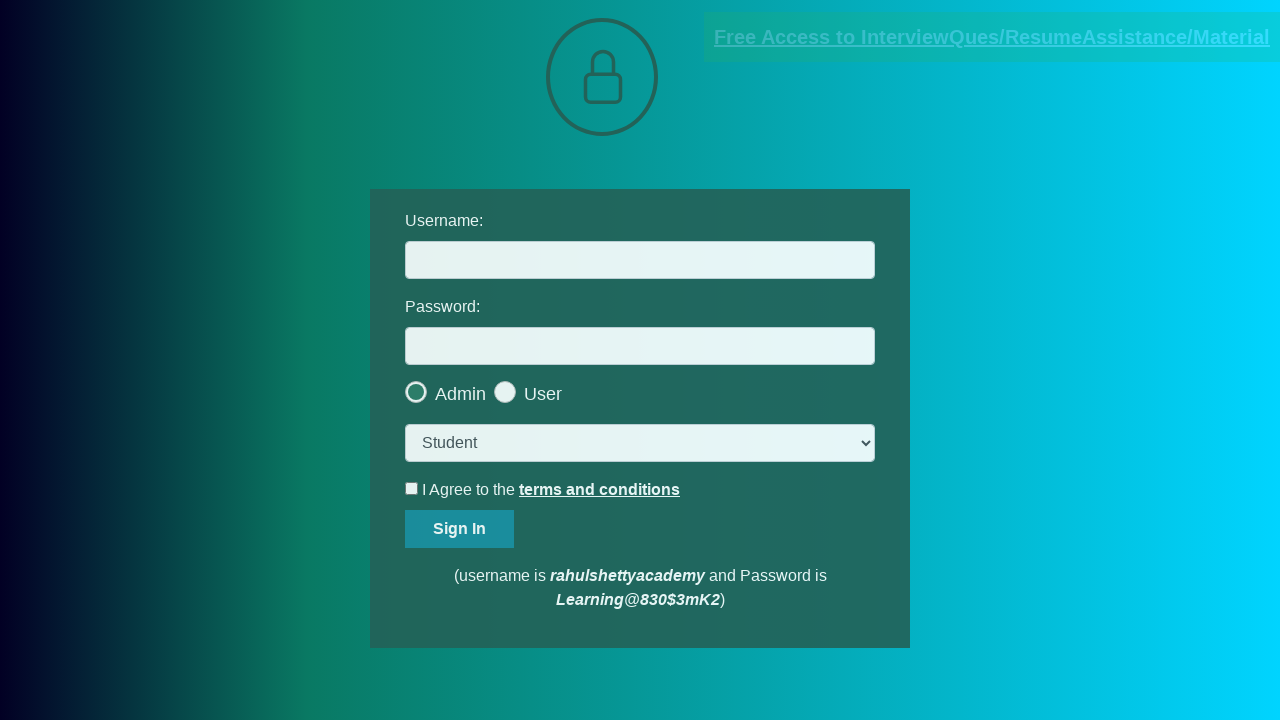

Login practice page loaded and DOM content ready
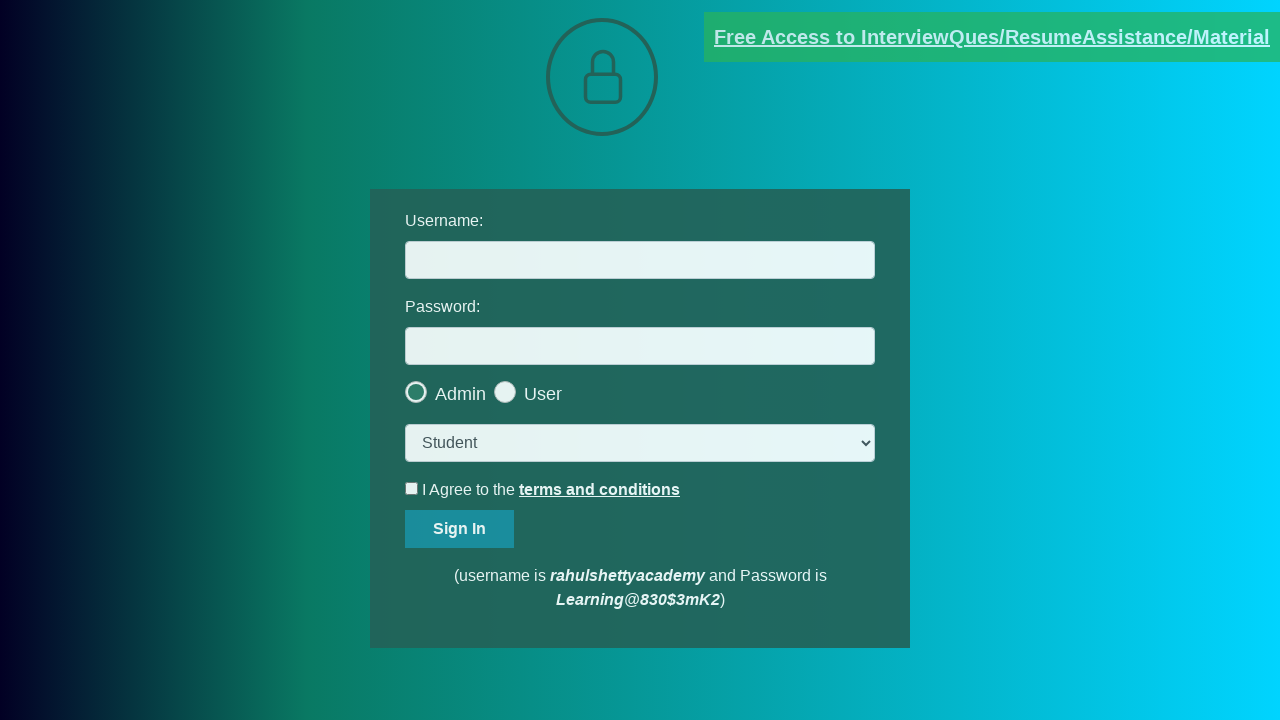

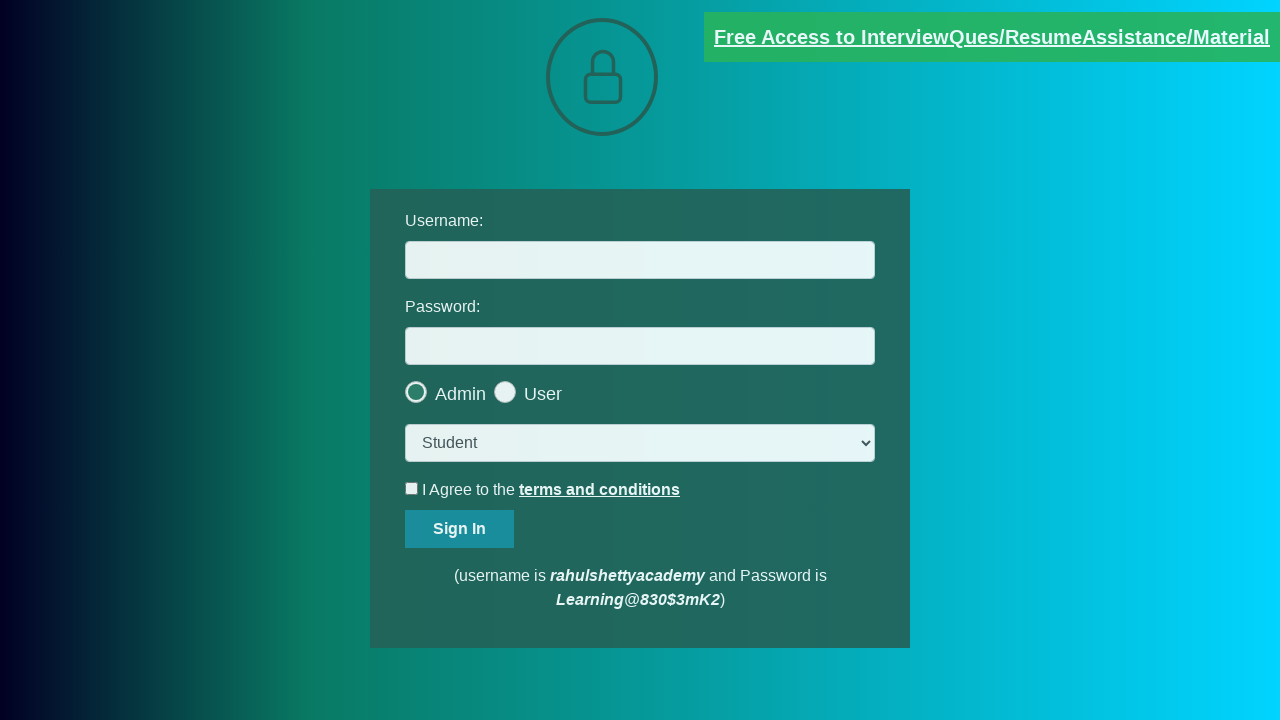